Tests completing a purchase with valid data by adding a product to cart, filling out the order form with name, country, city, credit card, month and year, then clicking purchase

Starting URL: https://www.demoblaze.com/index.html

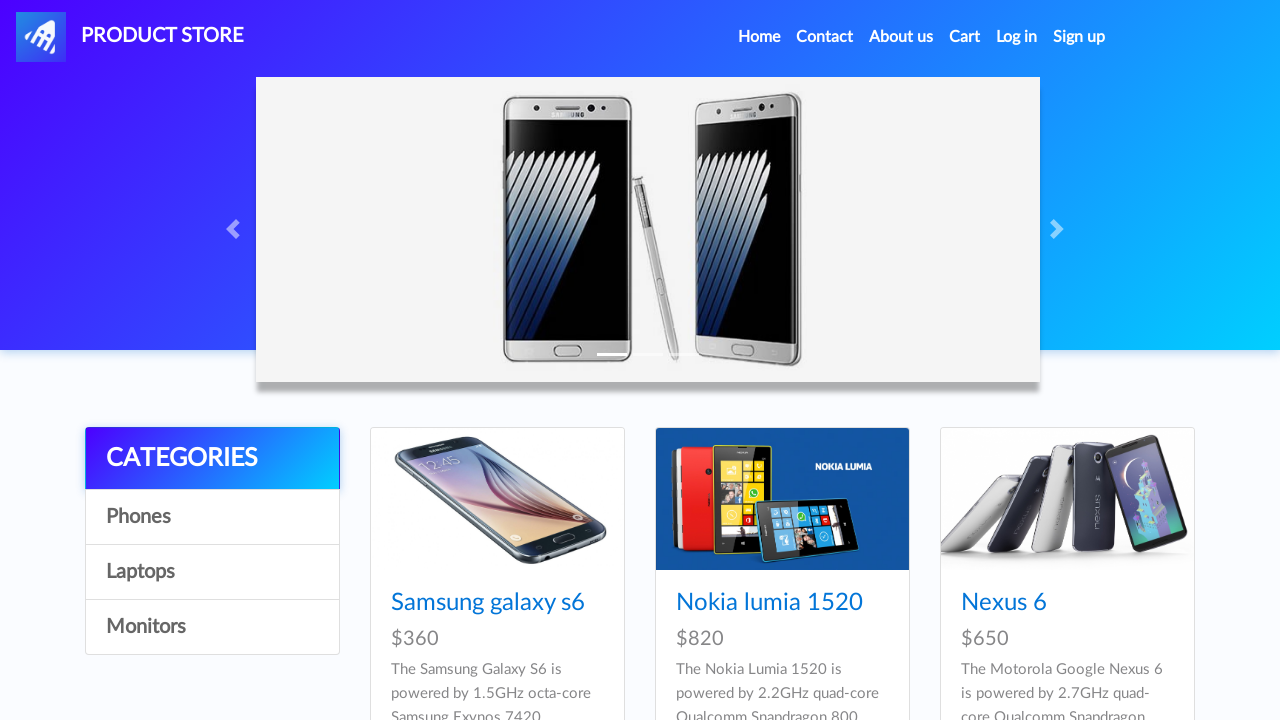

Clicked on the fifth product at (752, 361) on xpath=//*[@id="tbodyid"]/div[5]/div/div/h4/a
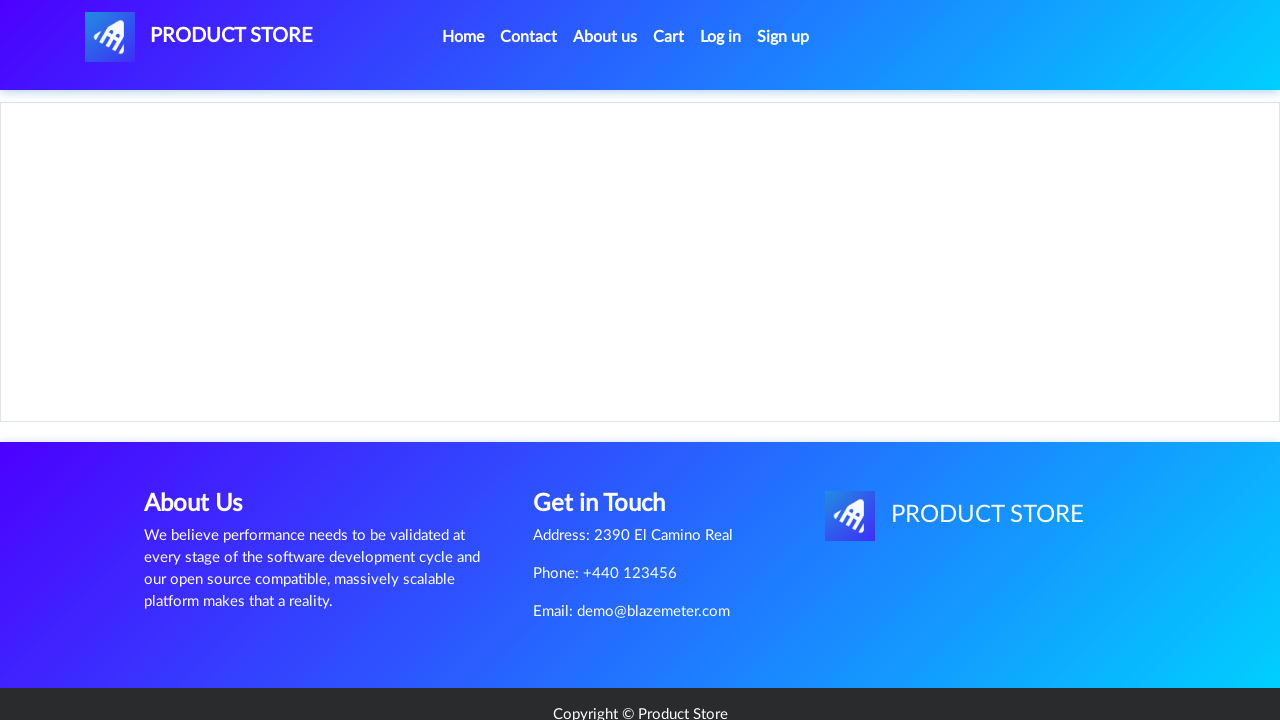

Product page loaded with Add to Cart button visible
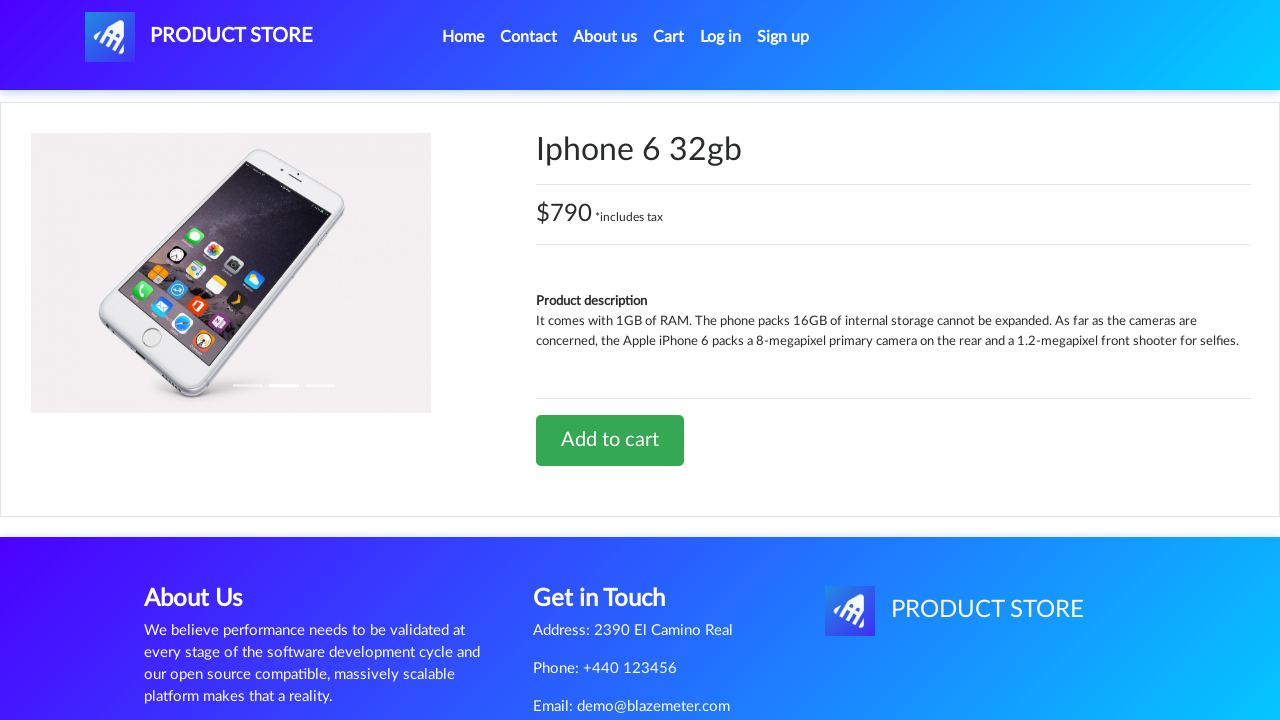

Clicked Add to Cart button at (610, 440) on xpath=//*[@id="tbodyid"]/div[2]/div/a
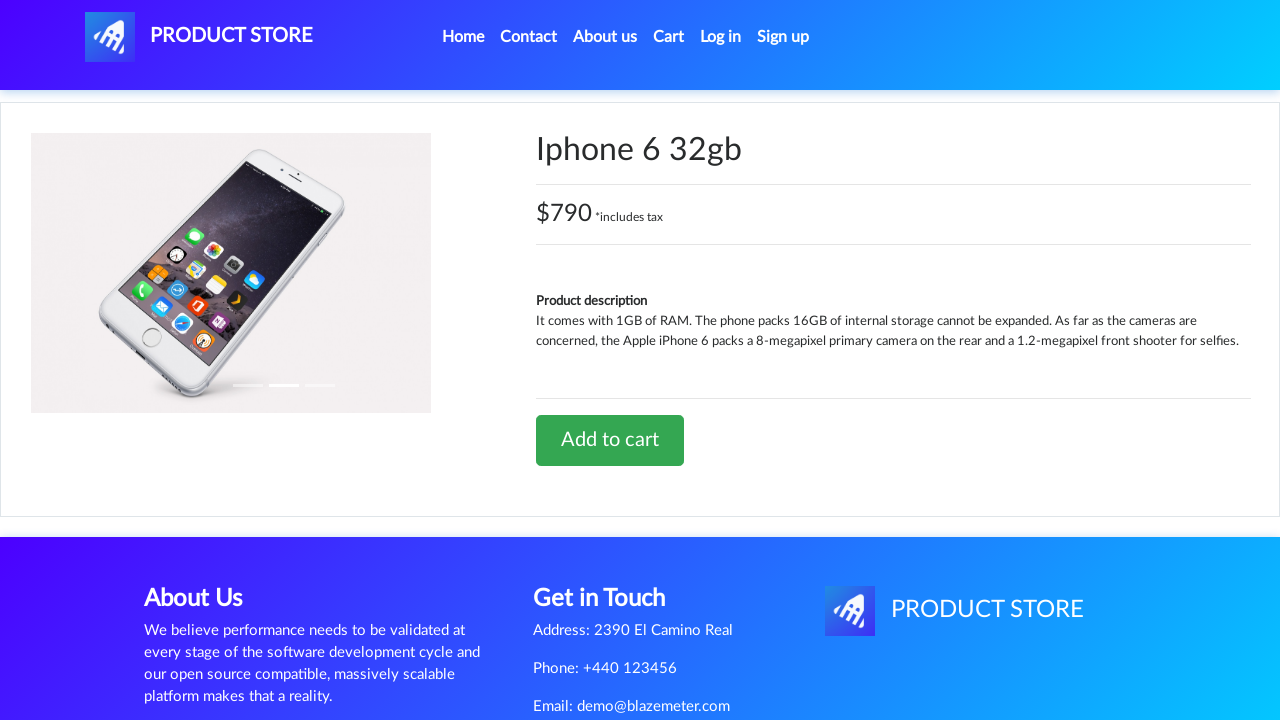

Set up dialog handler to accept alerts
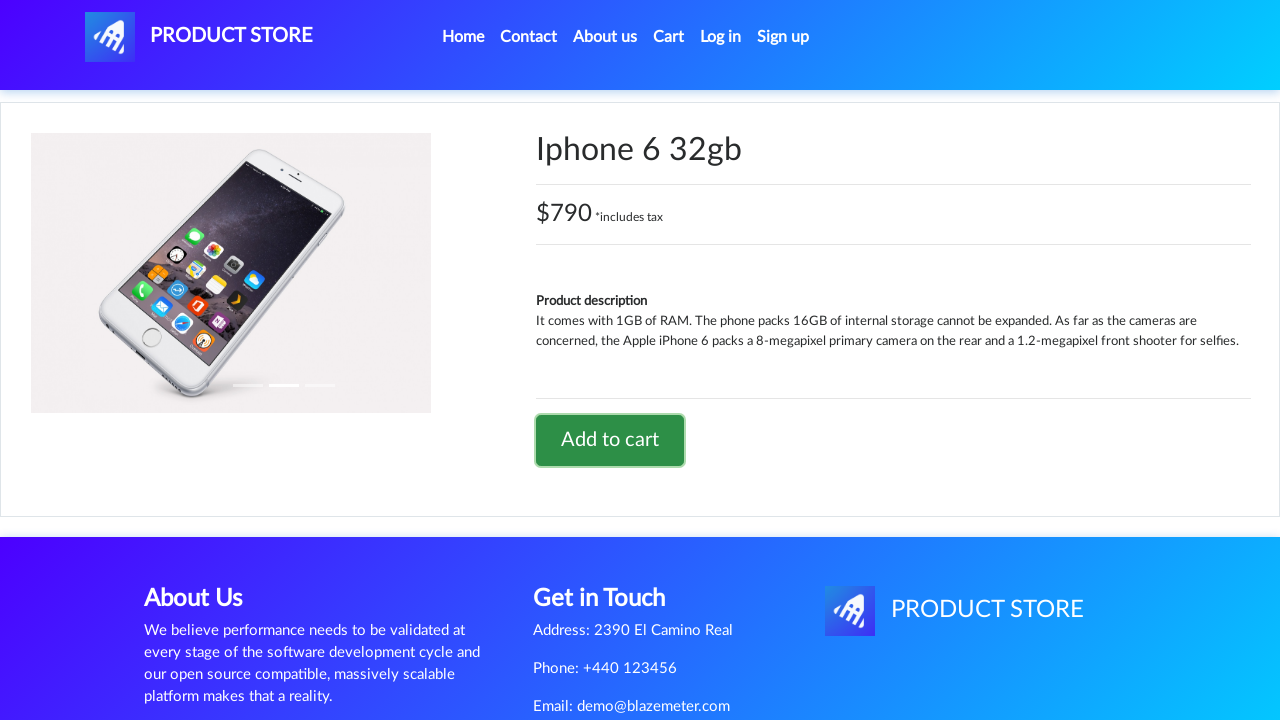

Waited for alert confirmation to complete
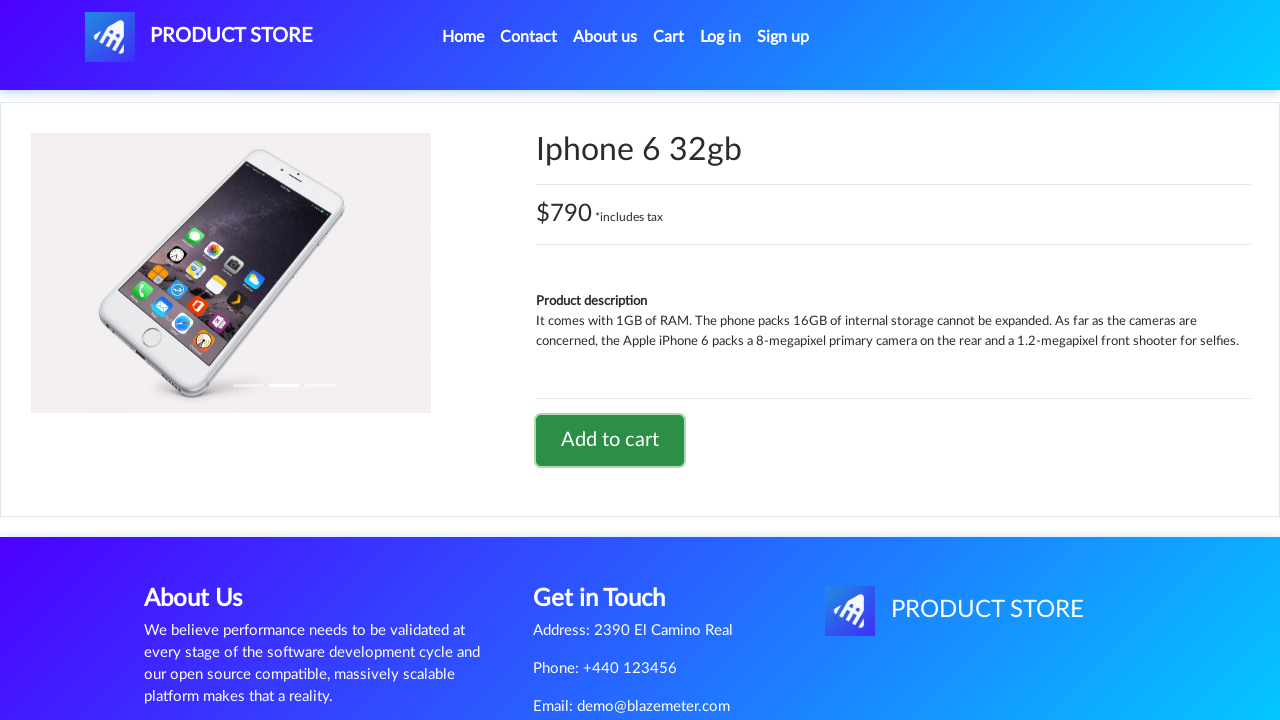

Clicked on Cart link to navigate to cart page at (669, 37) on xpath=//*[@id="cartur"]
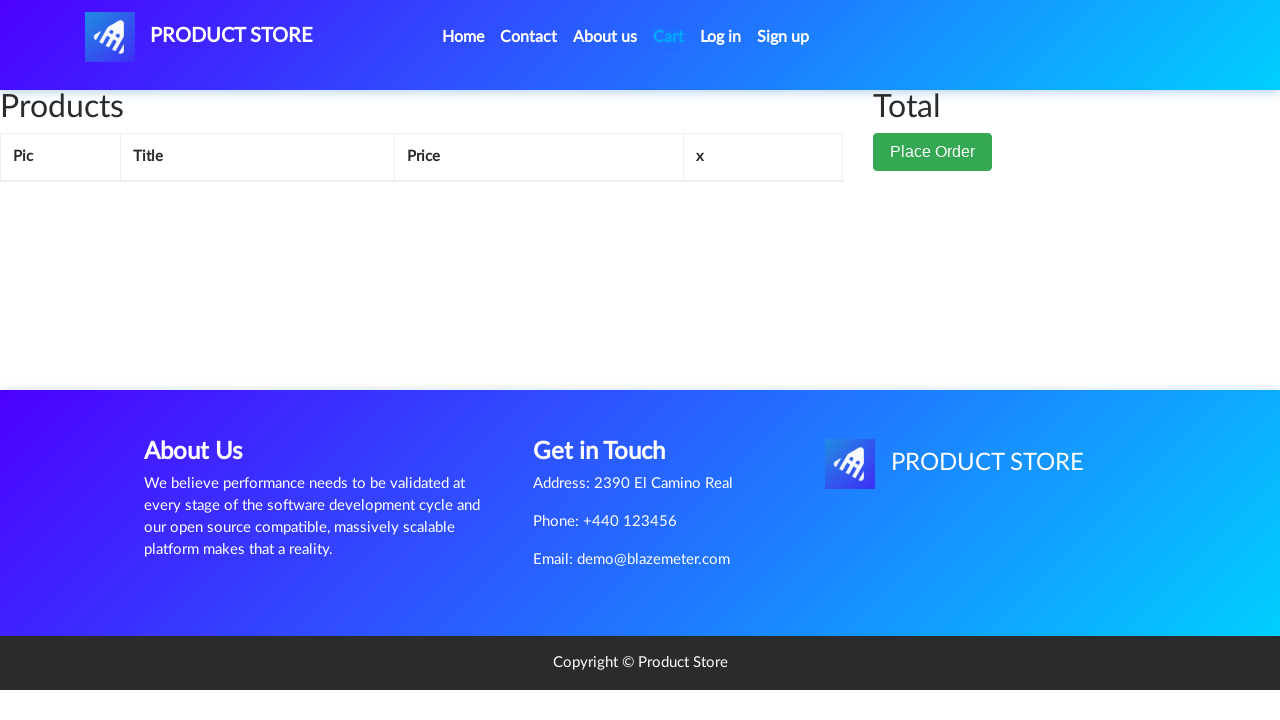

Cart page loaded with Place Order button visible
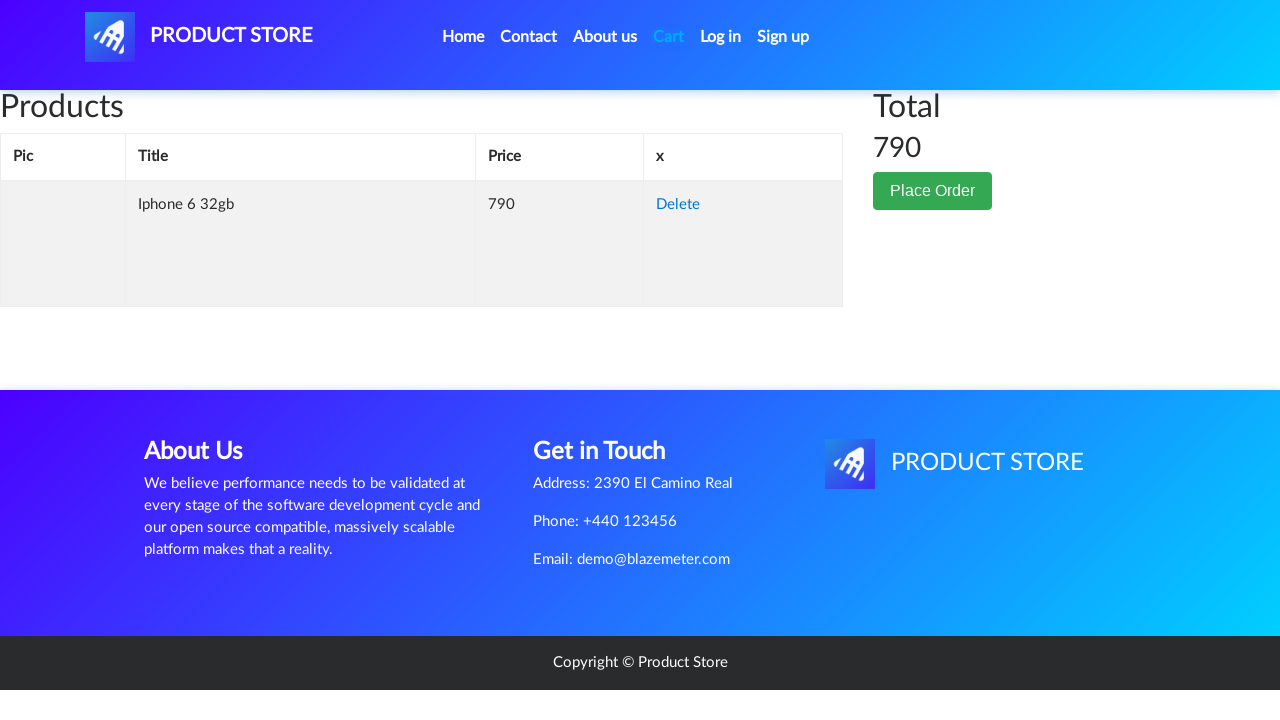

Clicked Place Order button at (933, 191) on xpath=//*[@id="page-wrapper"]/div/div[2]/button
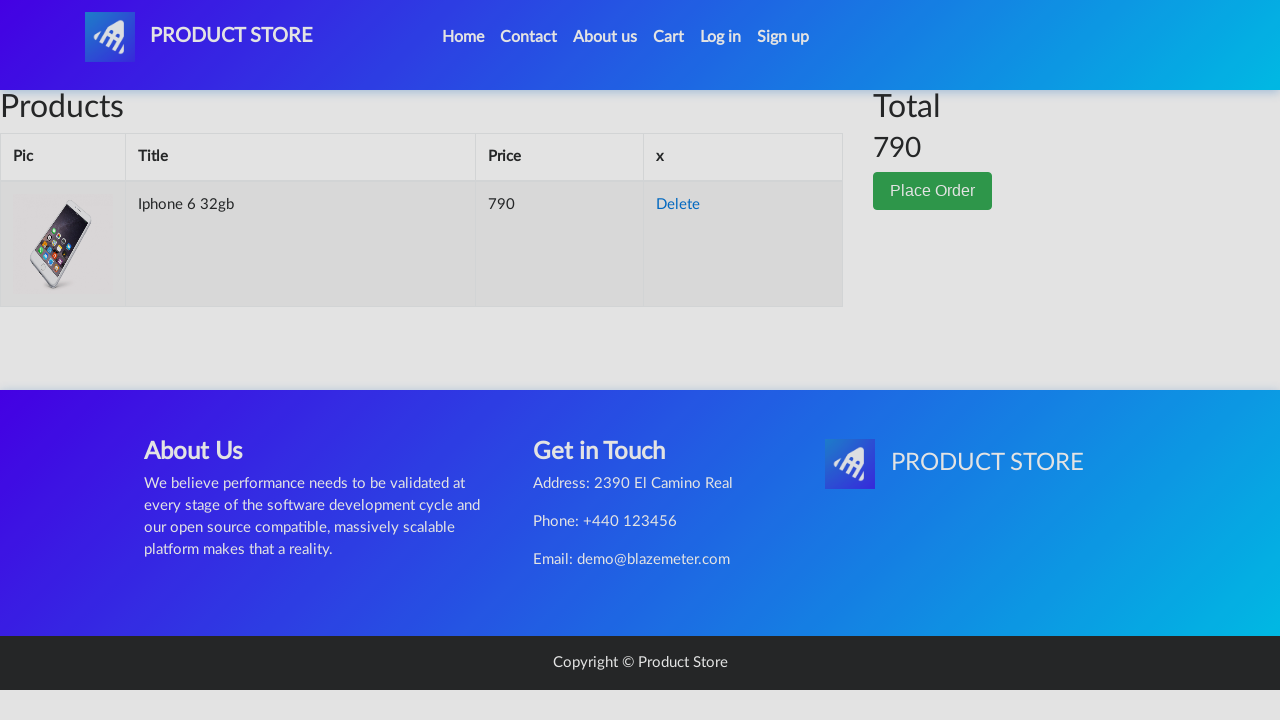

Order modal loaded with form fields visible
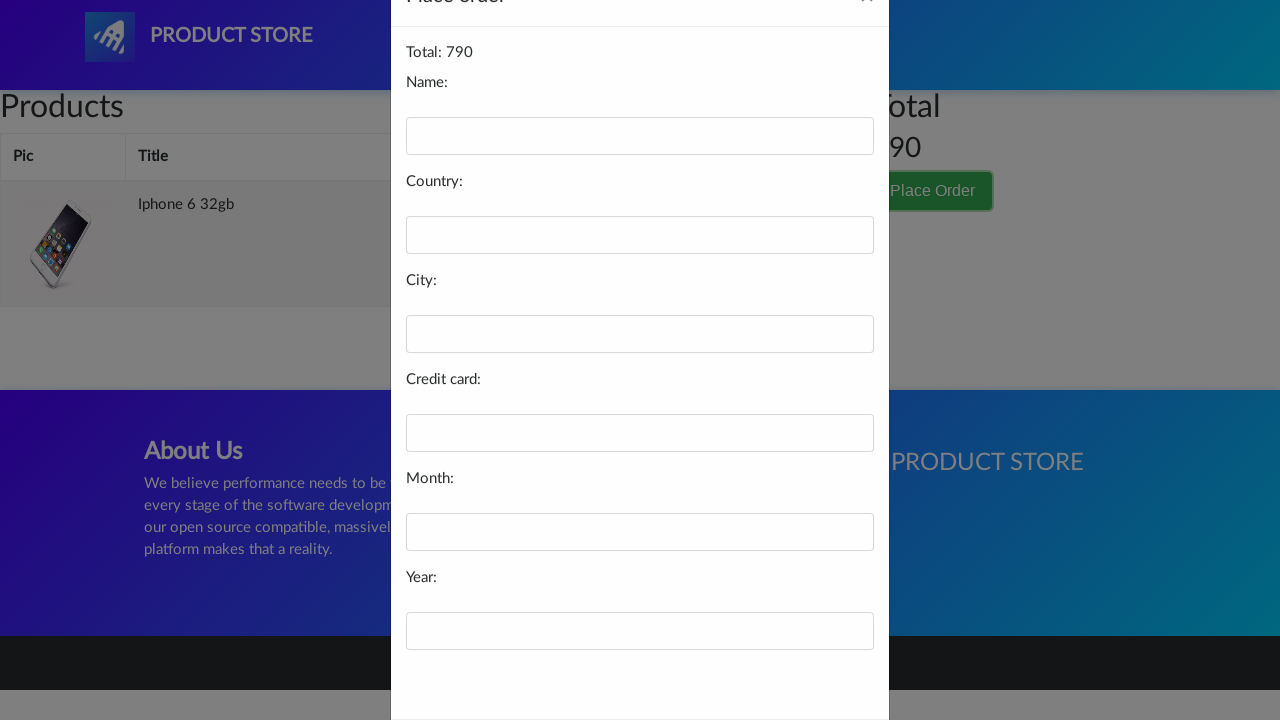

Filled name field with 'nir_peled' on #name
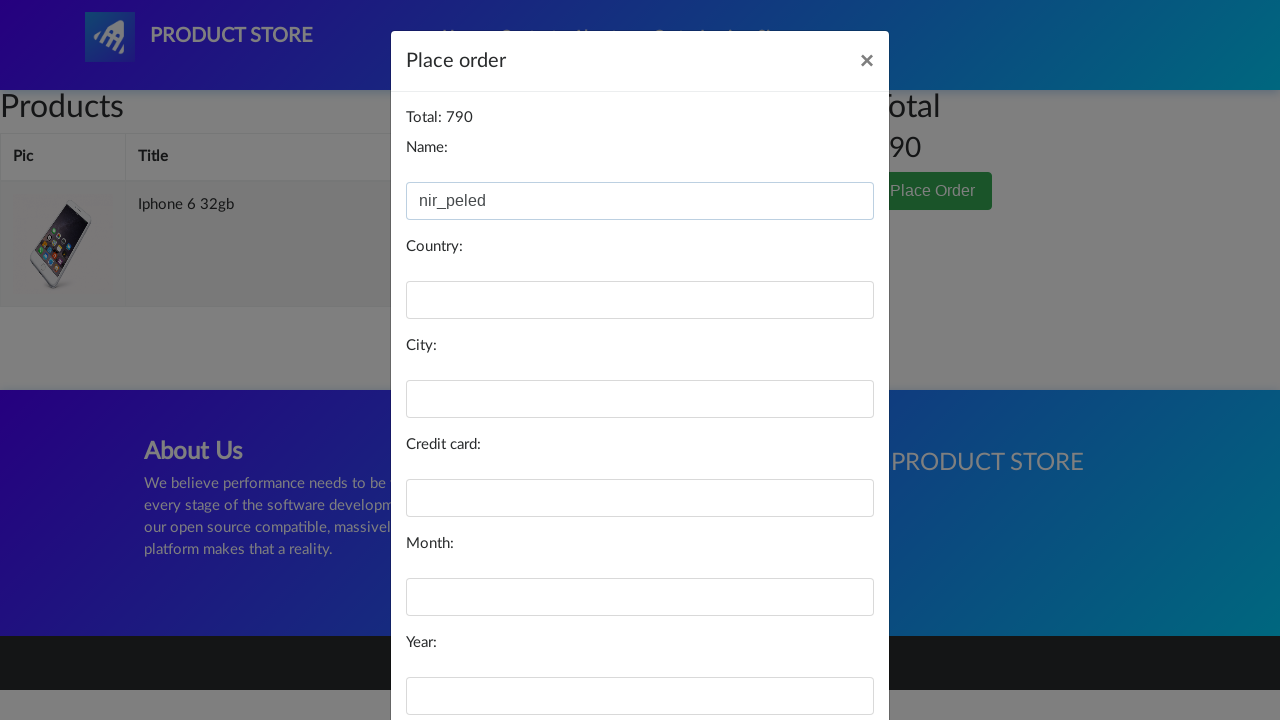

Filled country field with 'israel' on #country
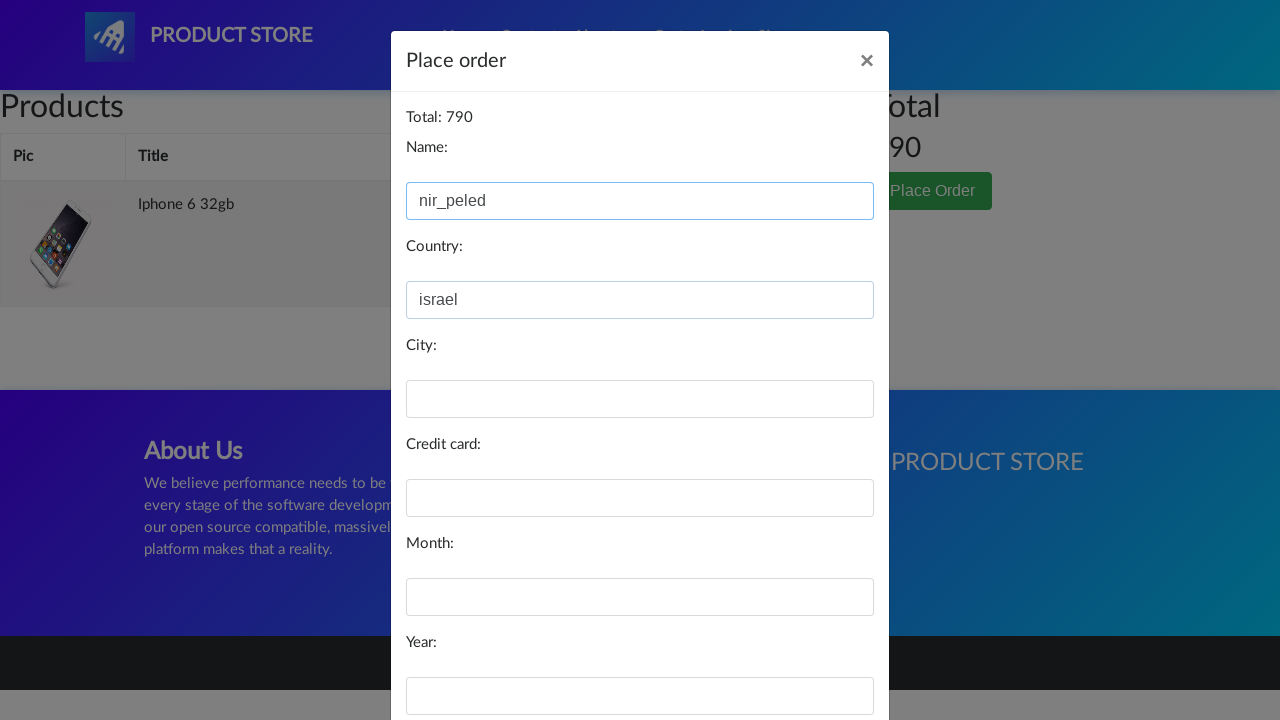

Filled city field with 'shoam' on #city
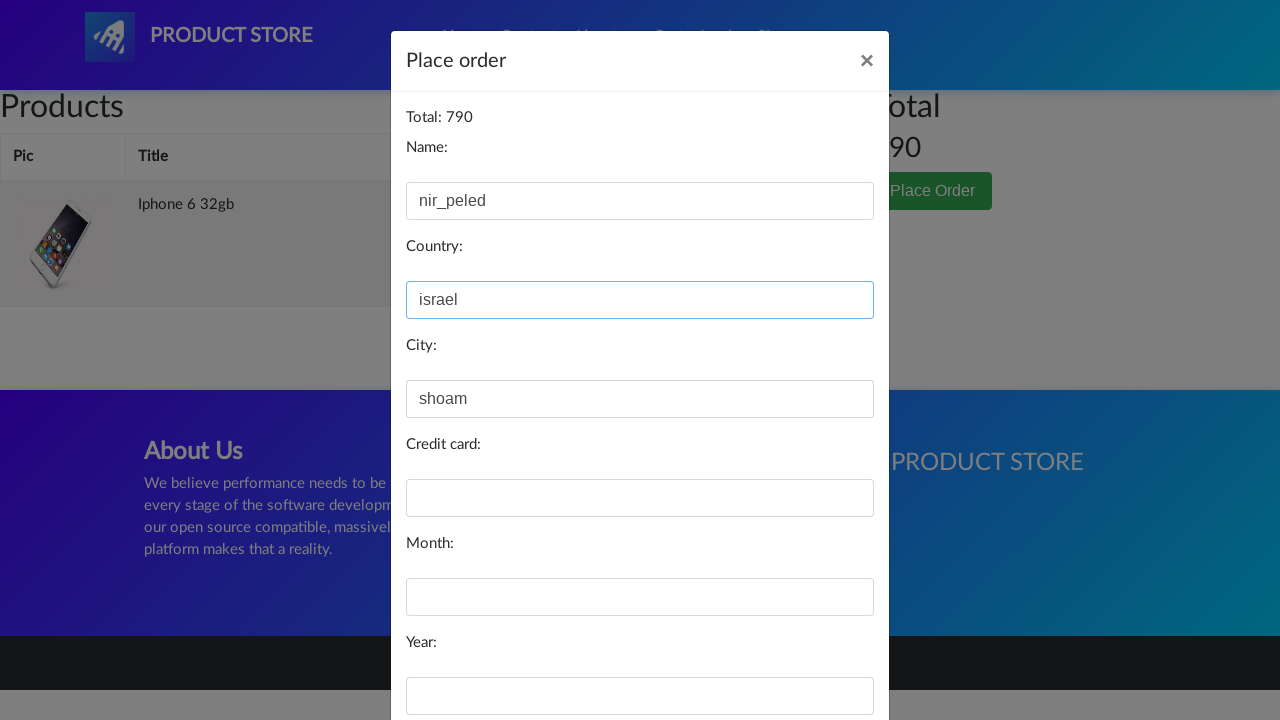

Filled credit card field with '51159876543654' on #card
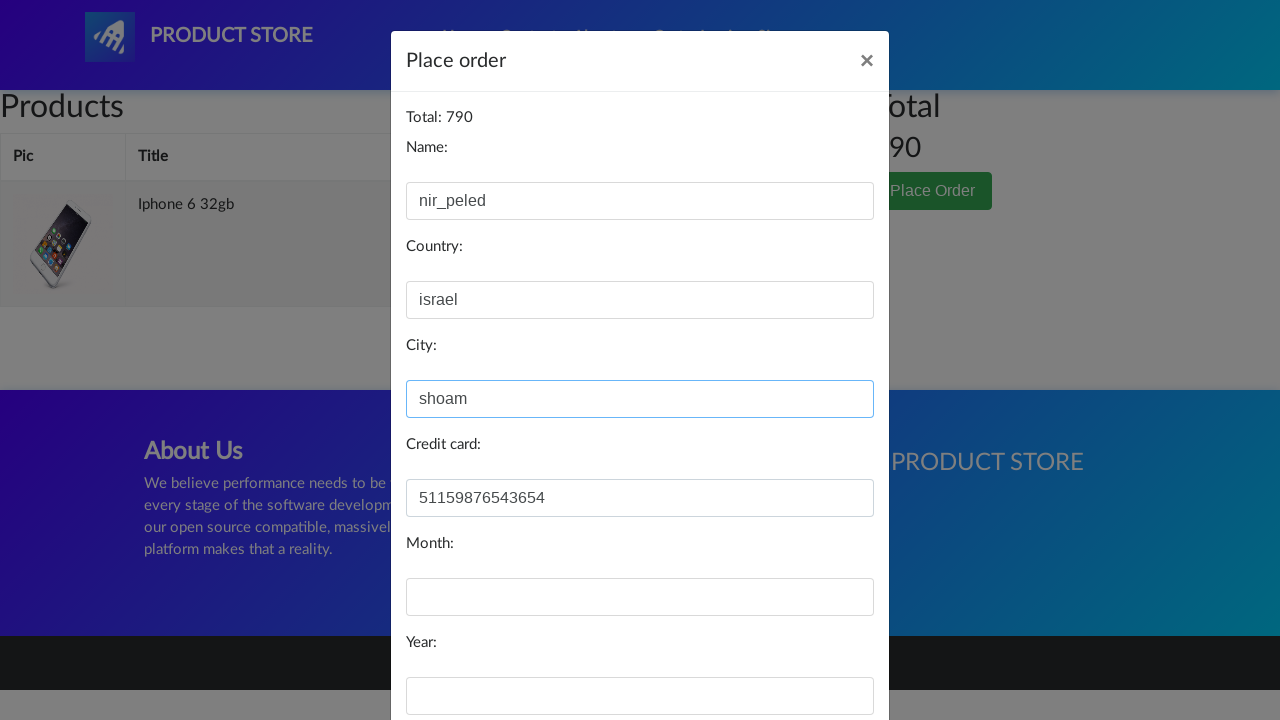

Filled month field with '14.6' on #month
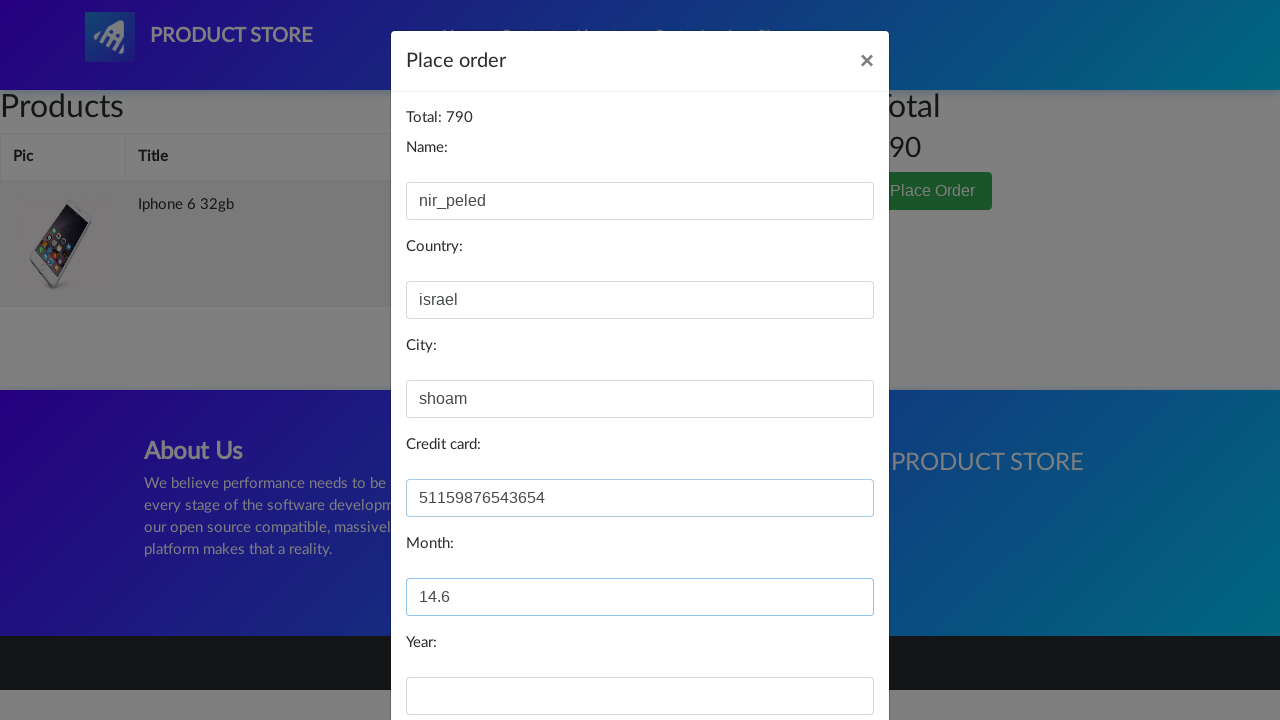

Filled year field with '2001' on #year
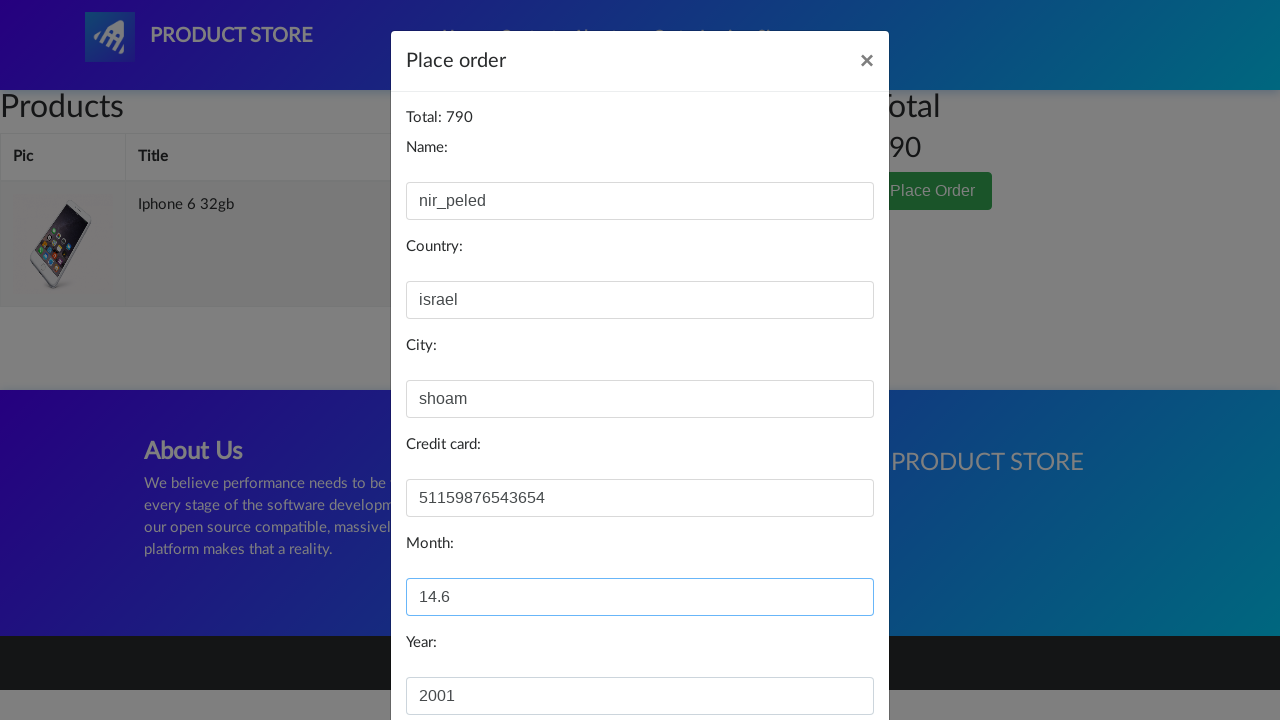

Clicked Purchase button to complete the order at (823, 655) on xpath=//*[@id="orderModal"]/div/div/div[3]/button[2]
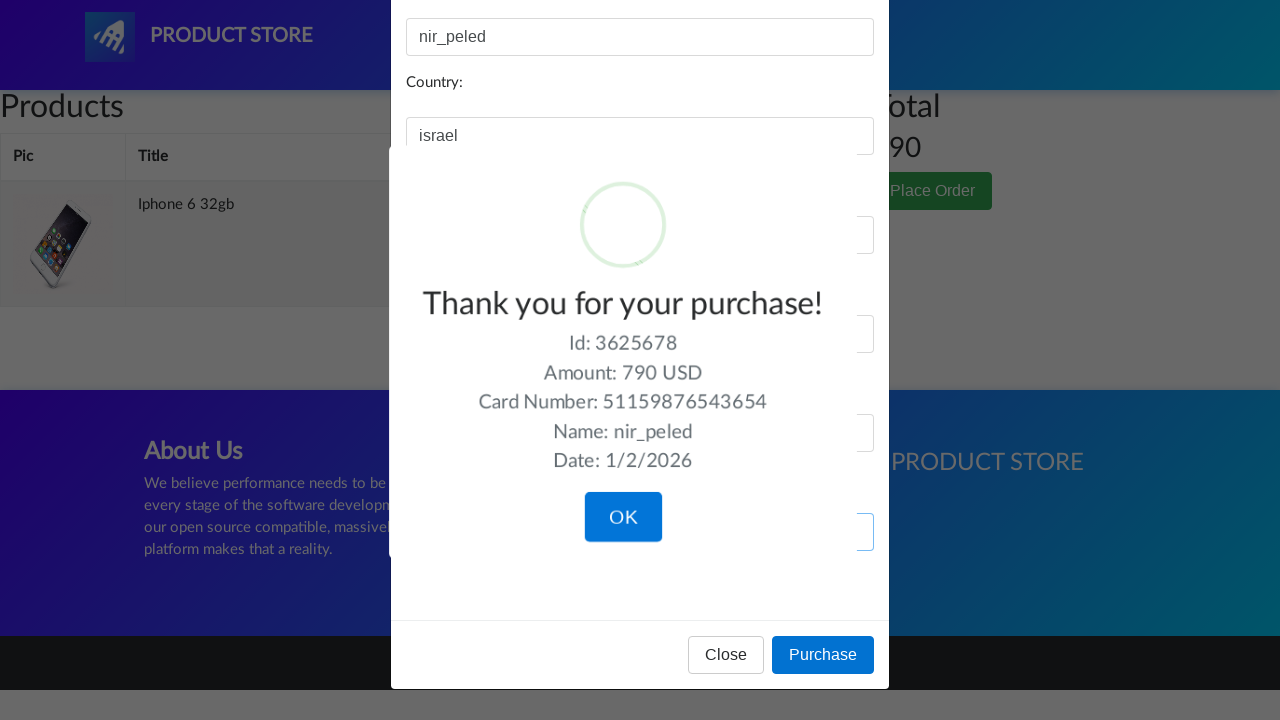

Waited for purchase confirmation
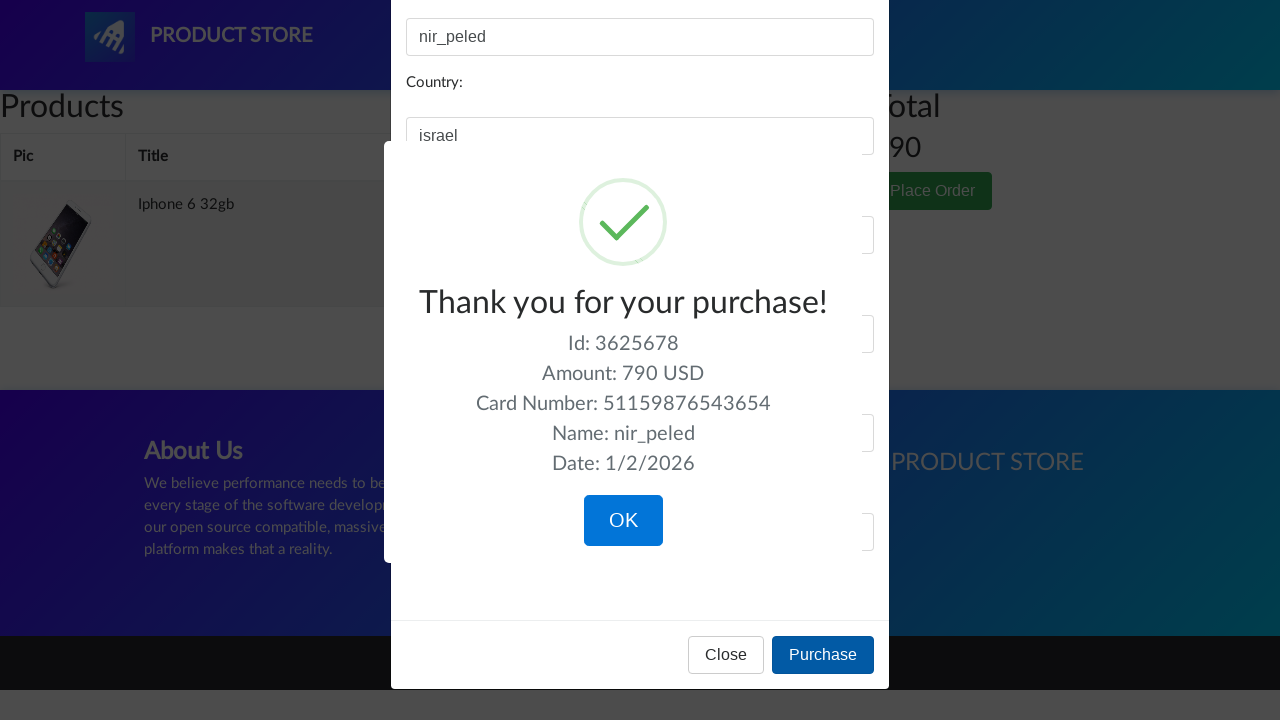

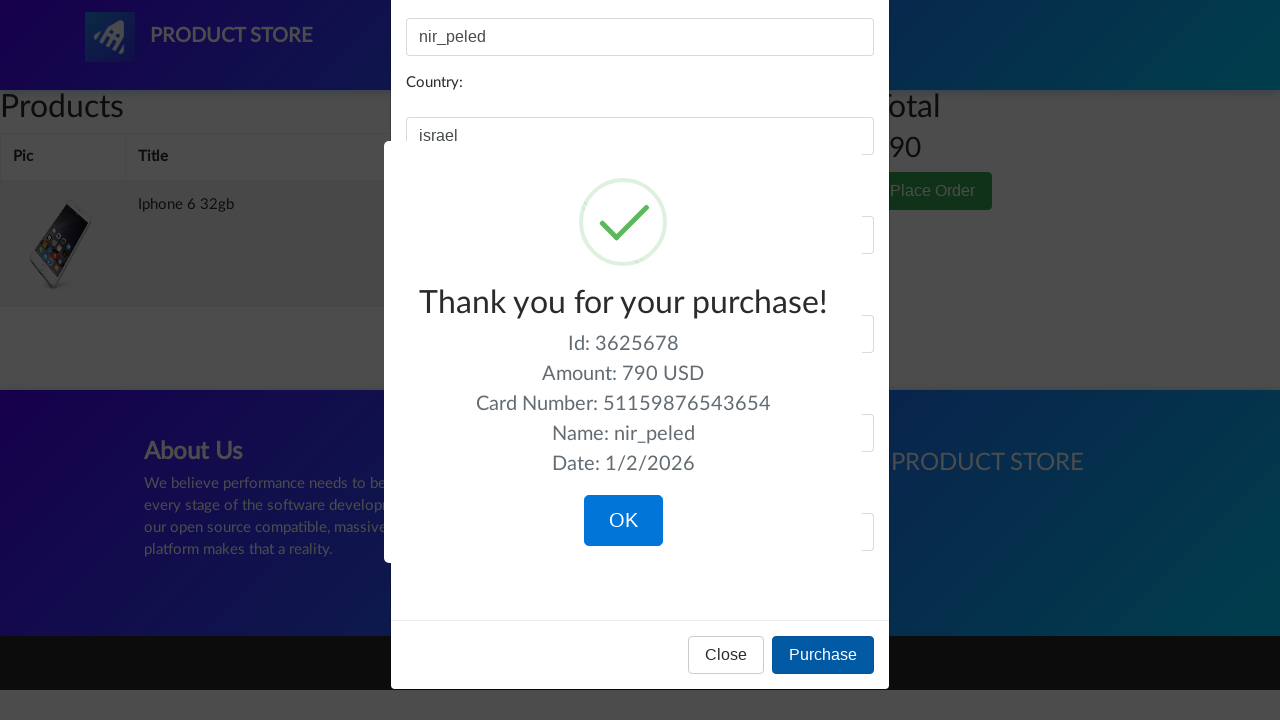